Tests JavaScript alert handling by interacting with a prompt dialog - retrieving text, entering input, and accepting the alert

Starting URL: https://the-internet.herokuapp.com/javascript_alerts

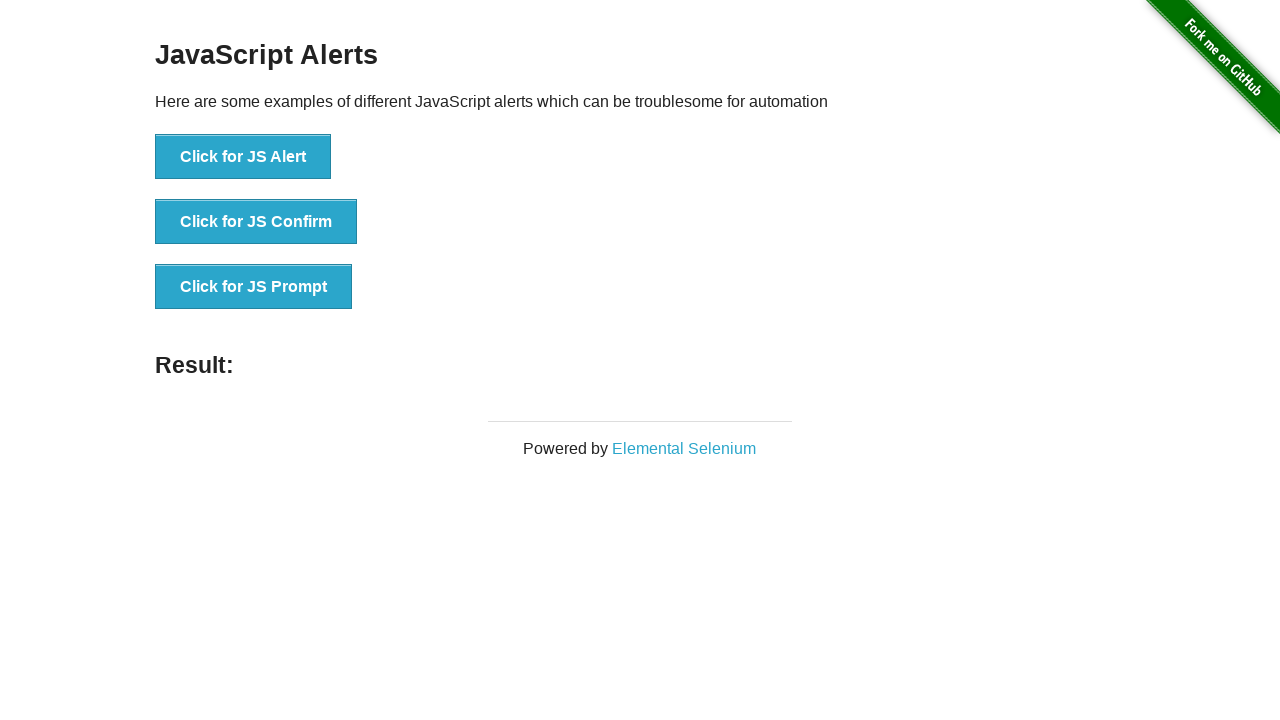

Clicked button to trigger JavaScript prompt dialog at (254, 287) on button[onclick='jsPrompt()']
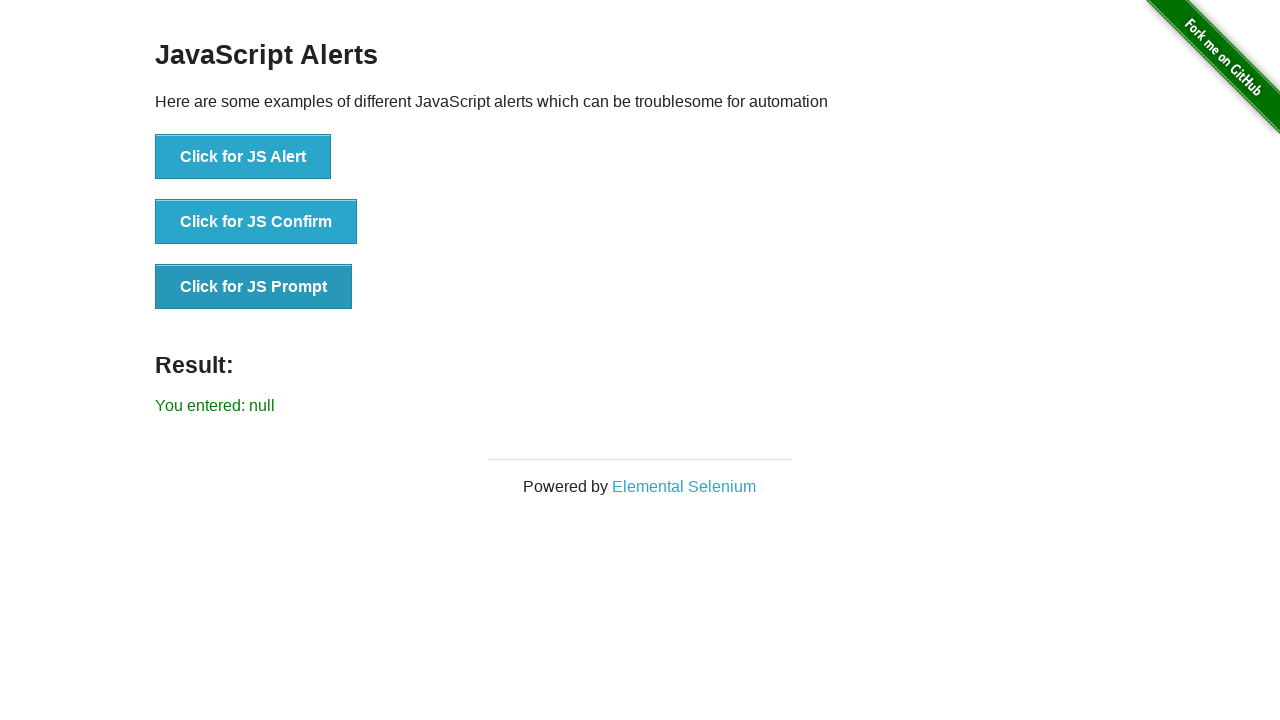

Set up dialog event handler to accept prompt with input 'helloooo'
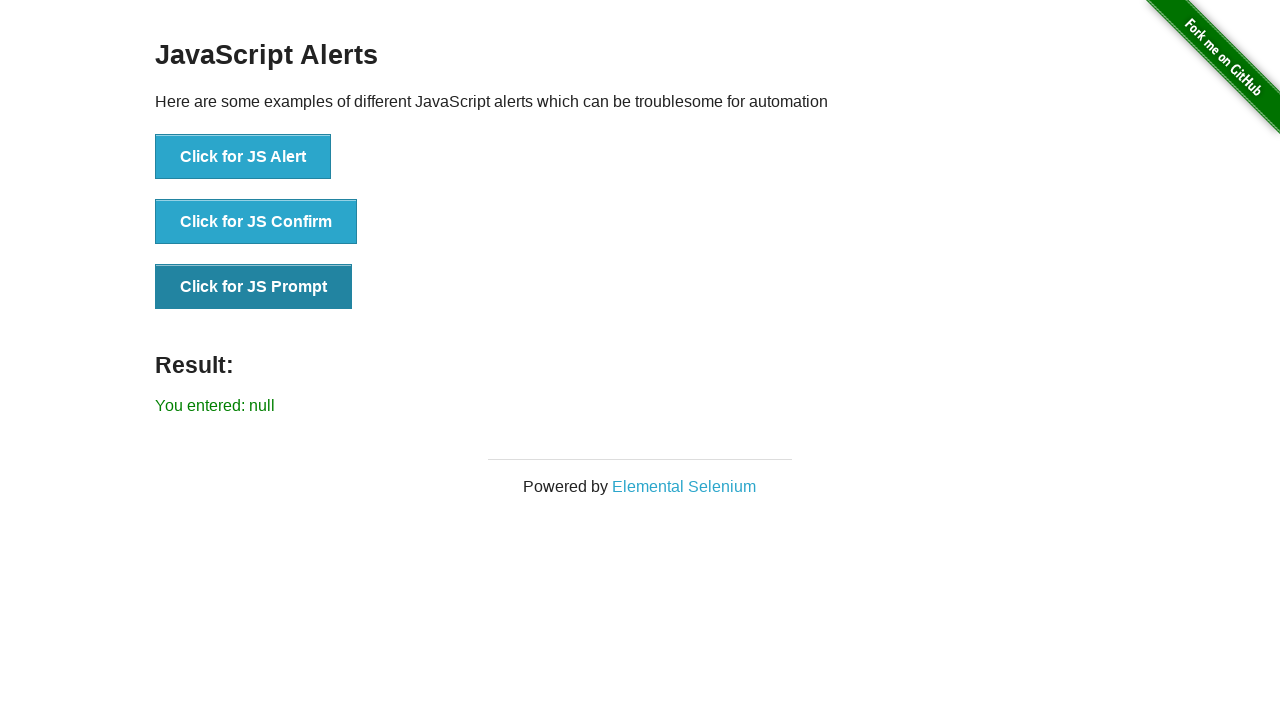

Waited for page to process dialog result
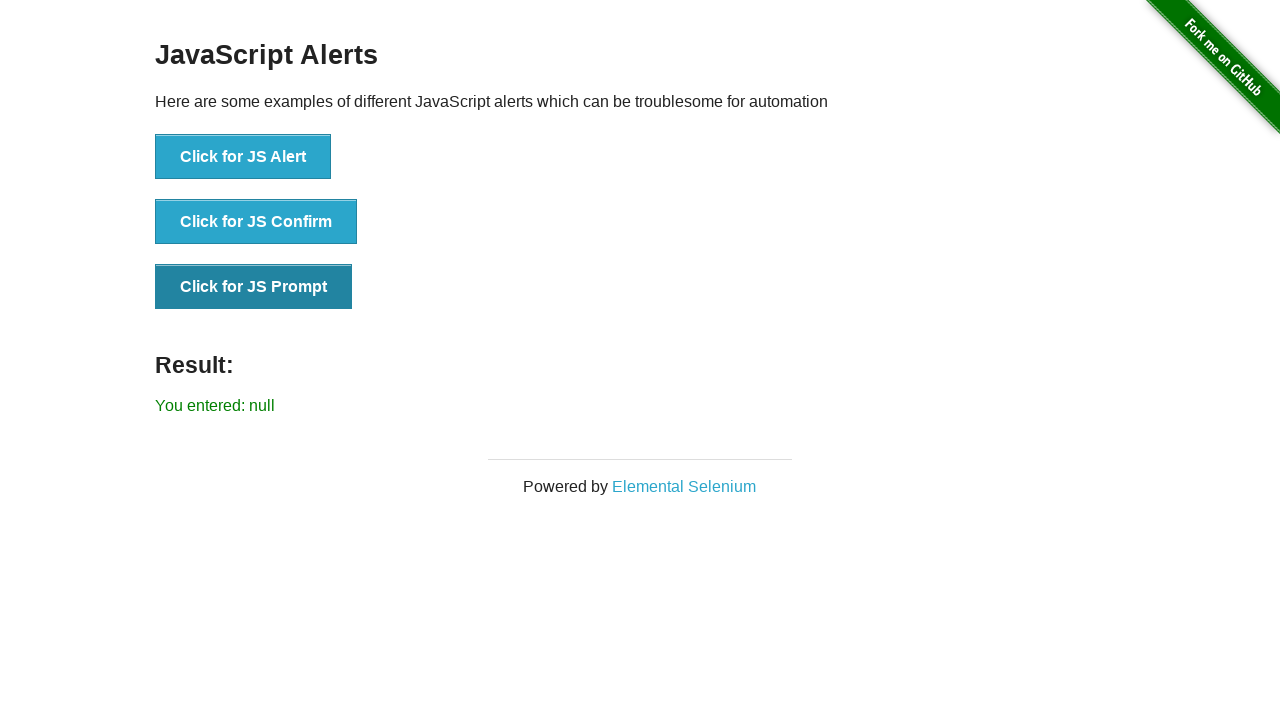

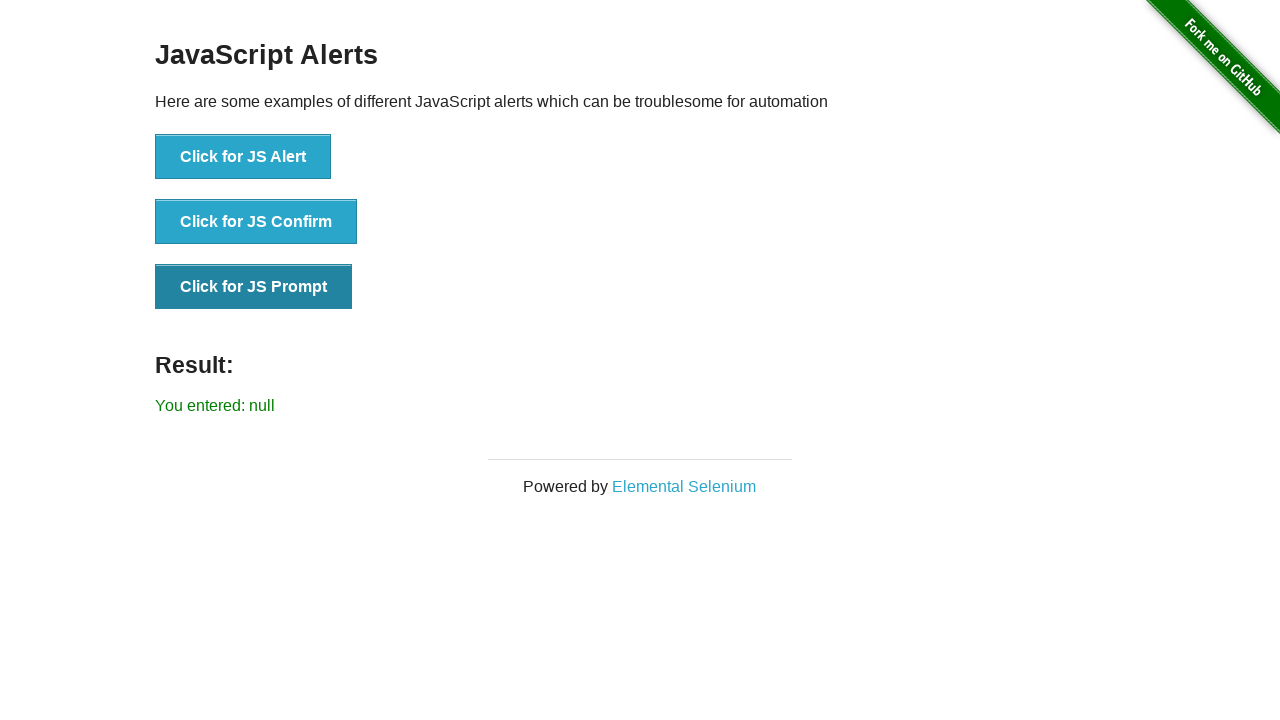